Tests navigation on Hacker News by clicking the first article link and verifying that the browser navigates to the linked page

Starting URL: https://news.ycombinator.com/newest

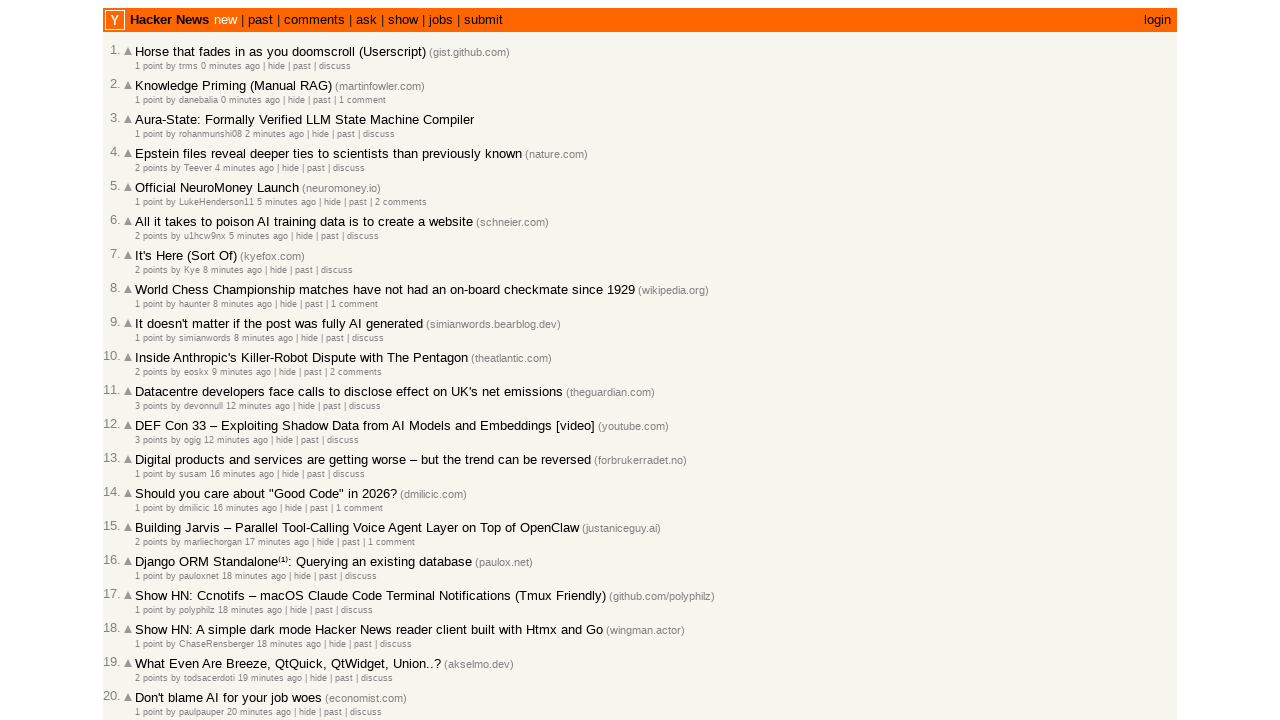

Located the first article link on Hacker News newest page
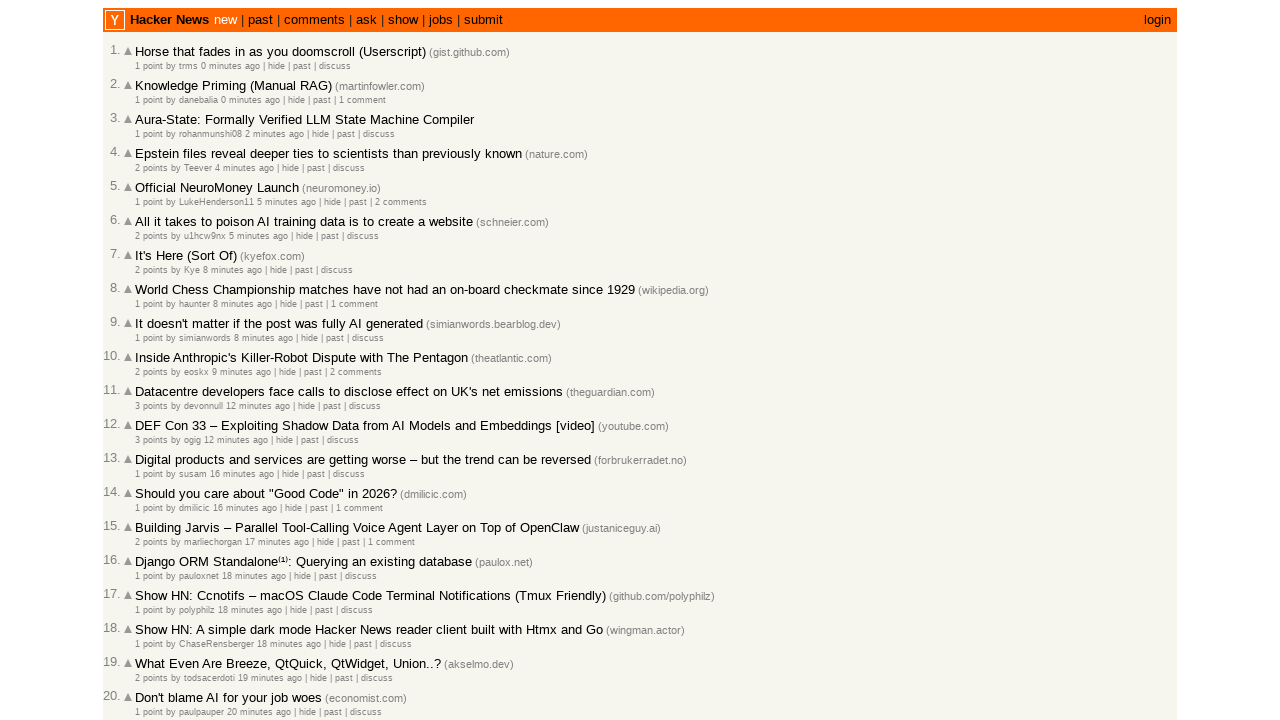

Retrieved href attribute from first article link: https://gist.github.com/ravarcheon/606b641df4ade3642fb01bec0950c7c0
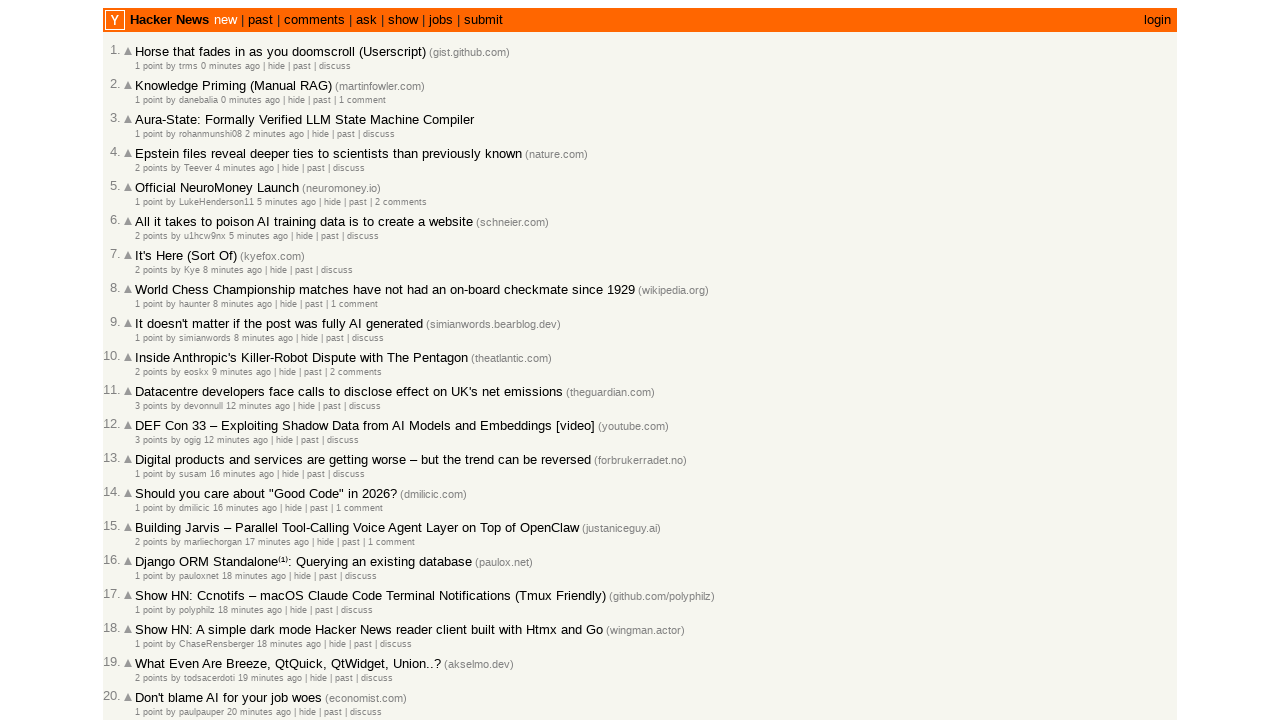

Clicked the first article link at (280, 52) on .athing .title a >> nth=0
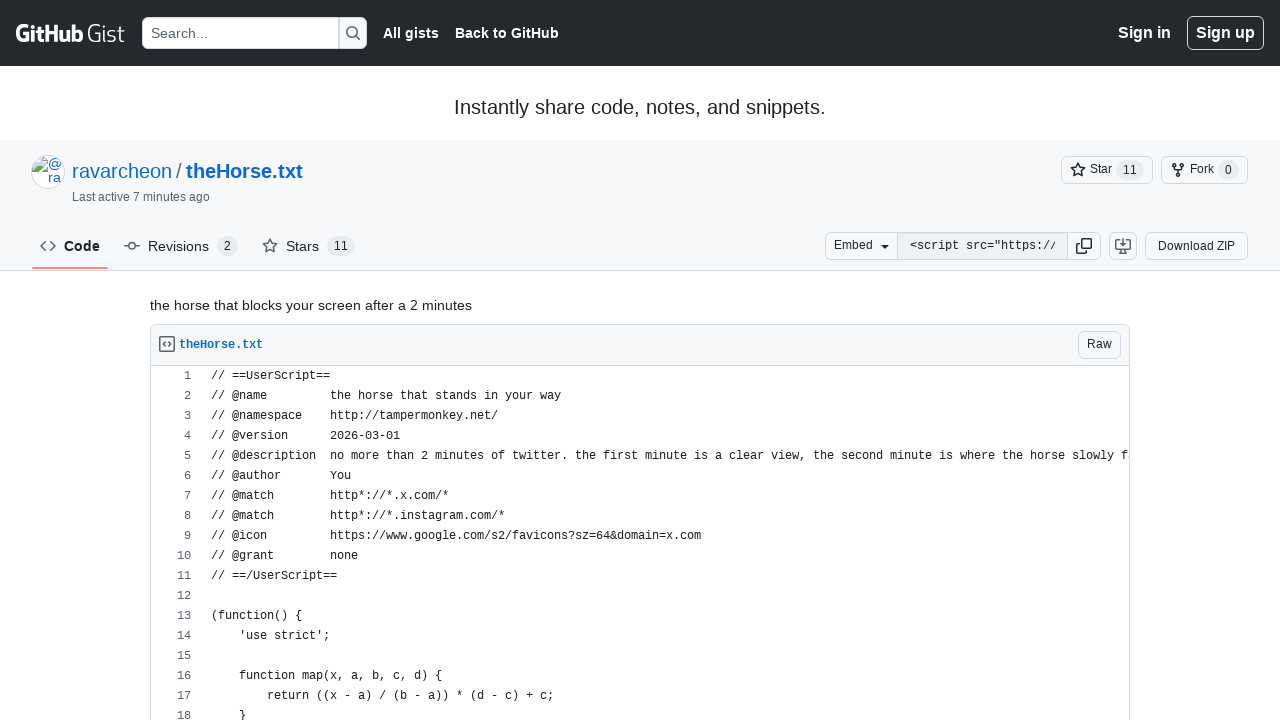

Page loaded after clicking article link
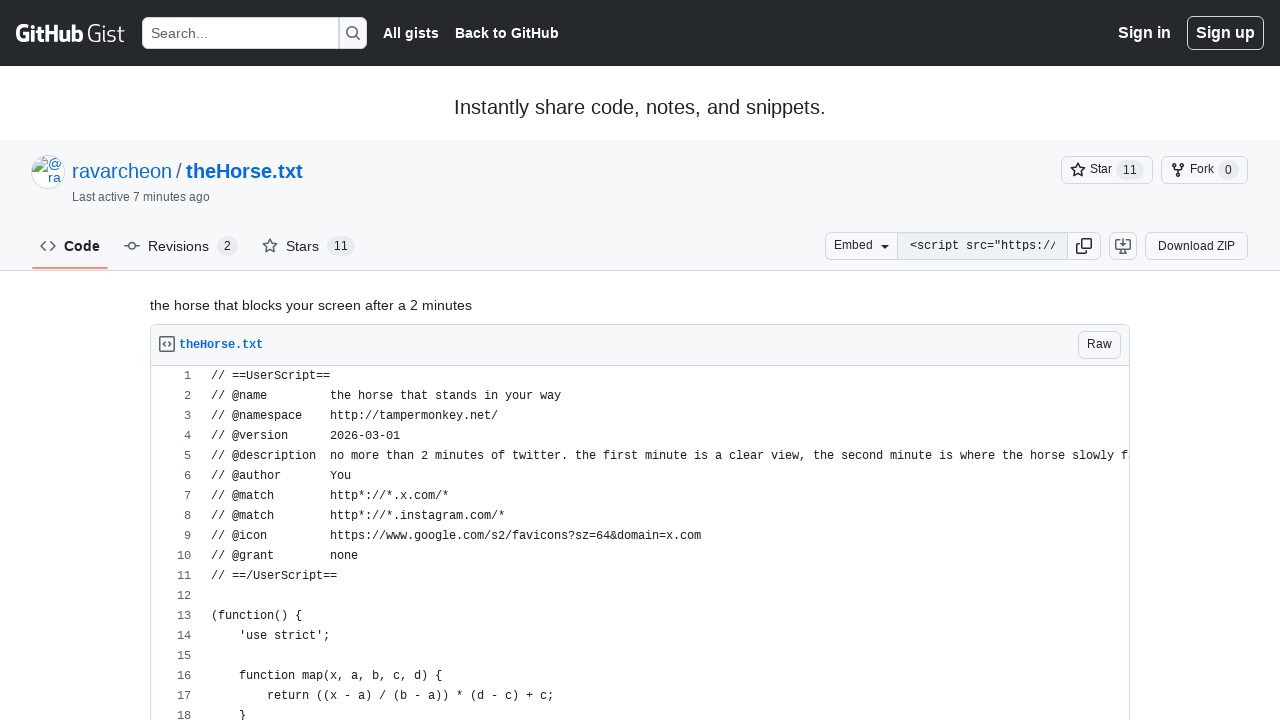

Verified navigation to new page with URL: https://gist.github.com/ravarcheon/606b641df4ade3642fb01bec0950c7c0
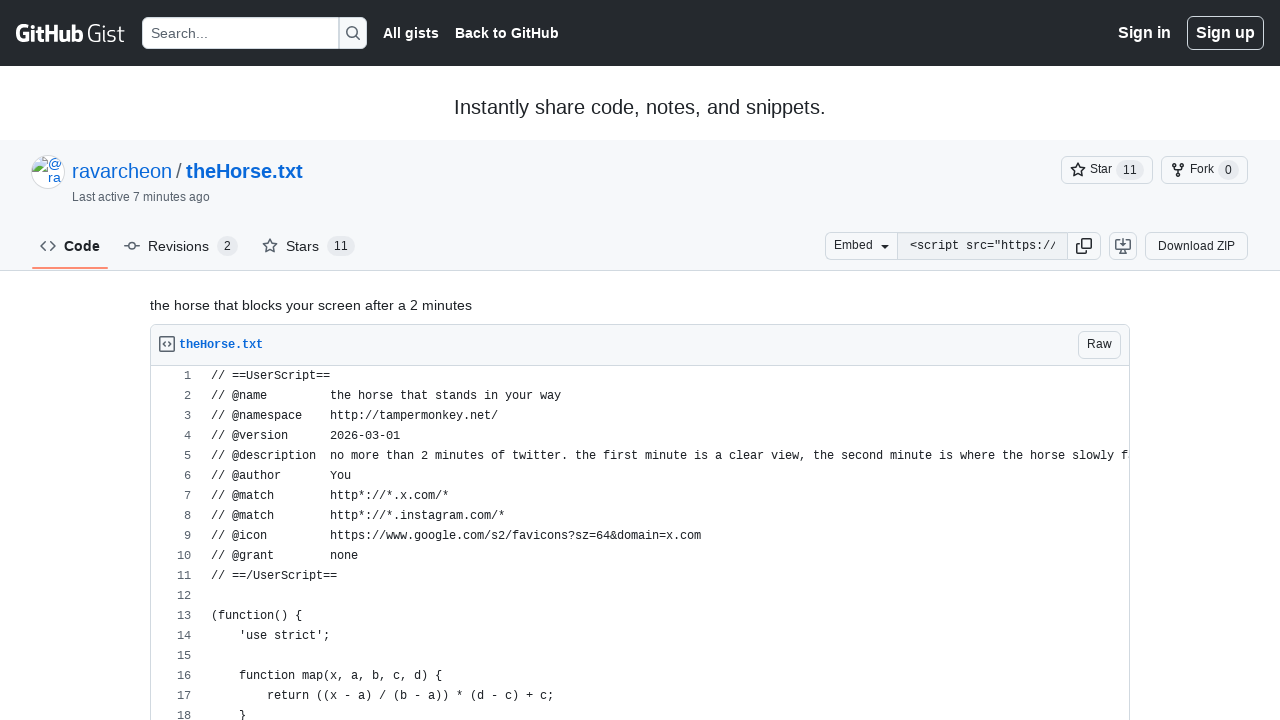

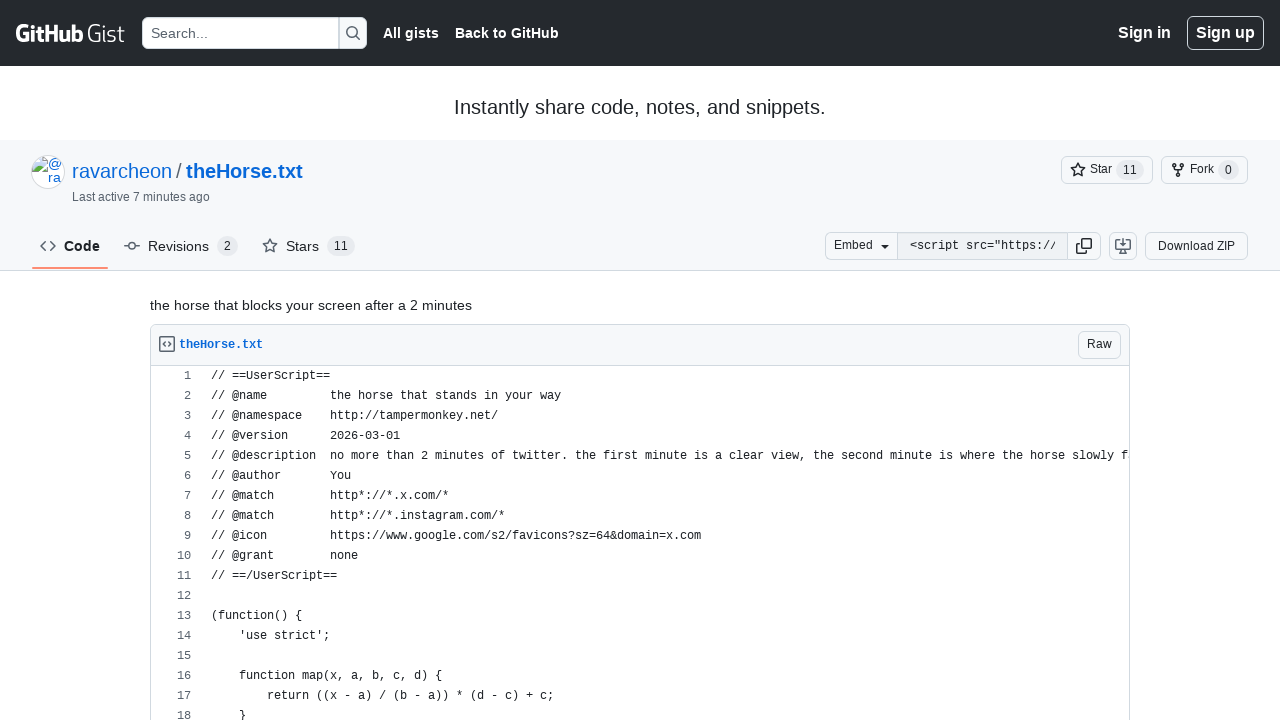